Navigates to the Library of Congress website and verifies that the page loads at the correct URL

Starting URL: https://www.loc.gov/

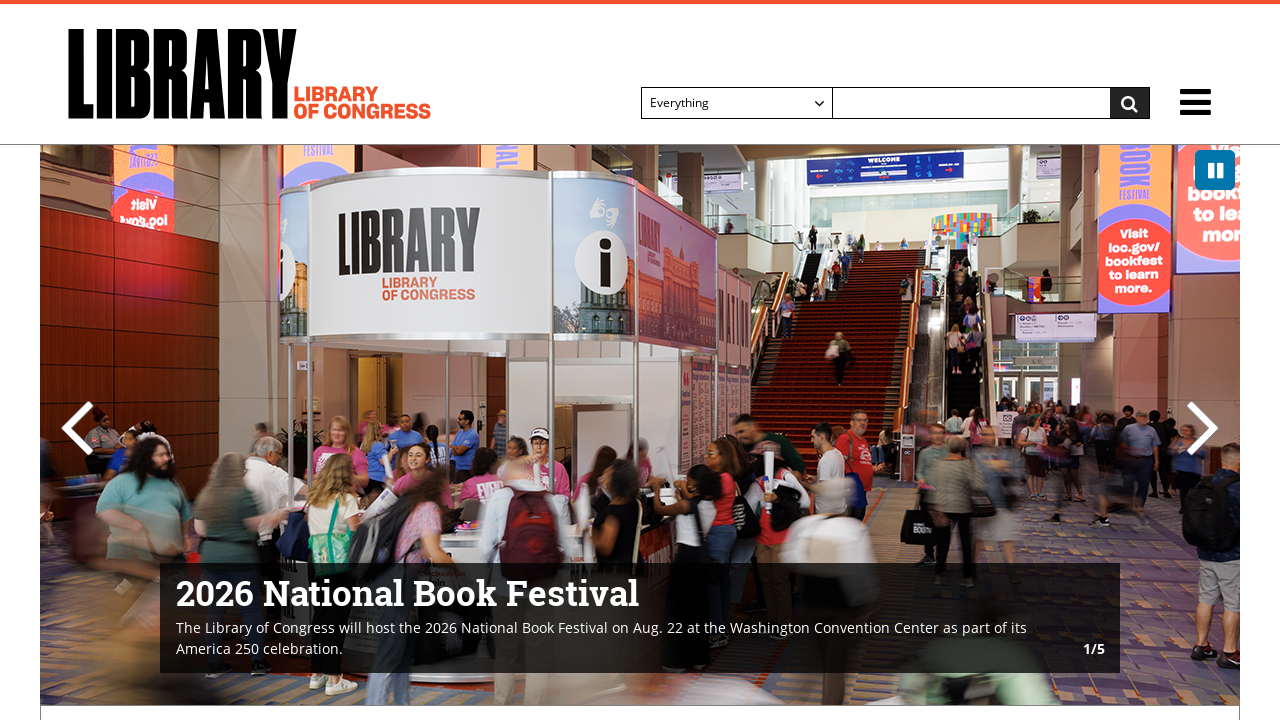

Navigated to Library of Congress website at https://www.loc.gov/
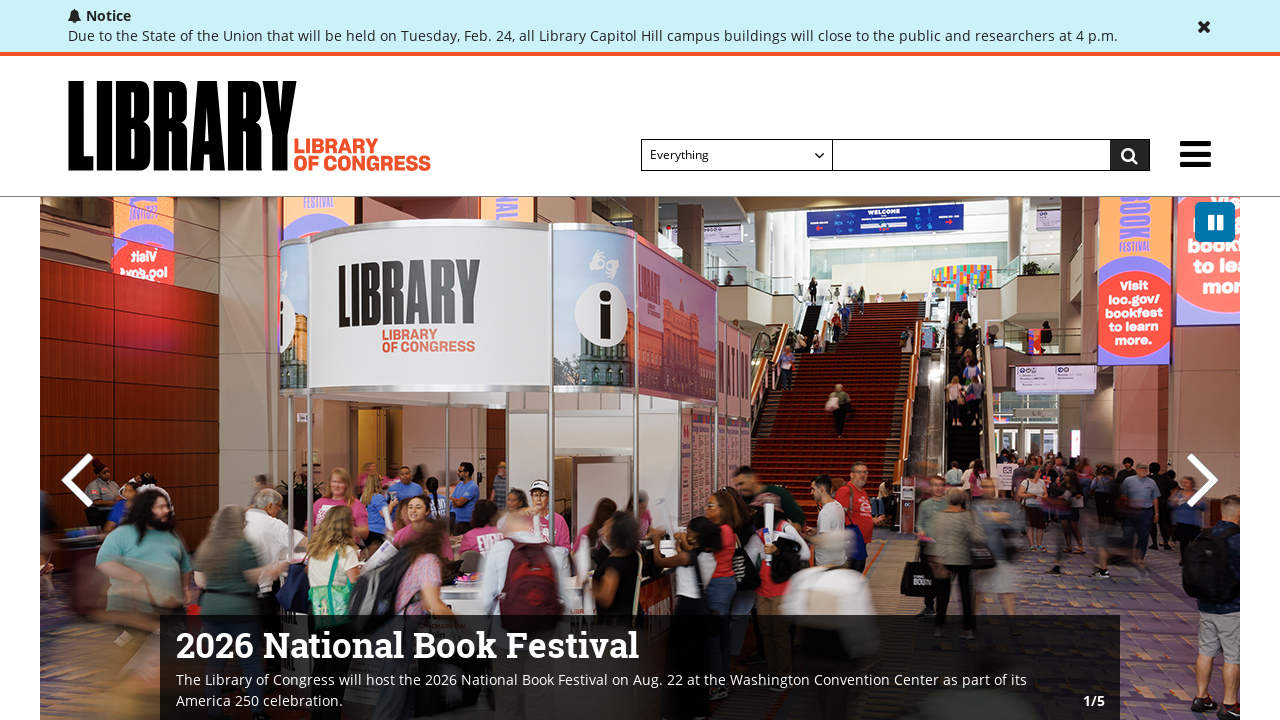

Verified that page loaded at correct URL https://www.loc.gov/
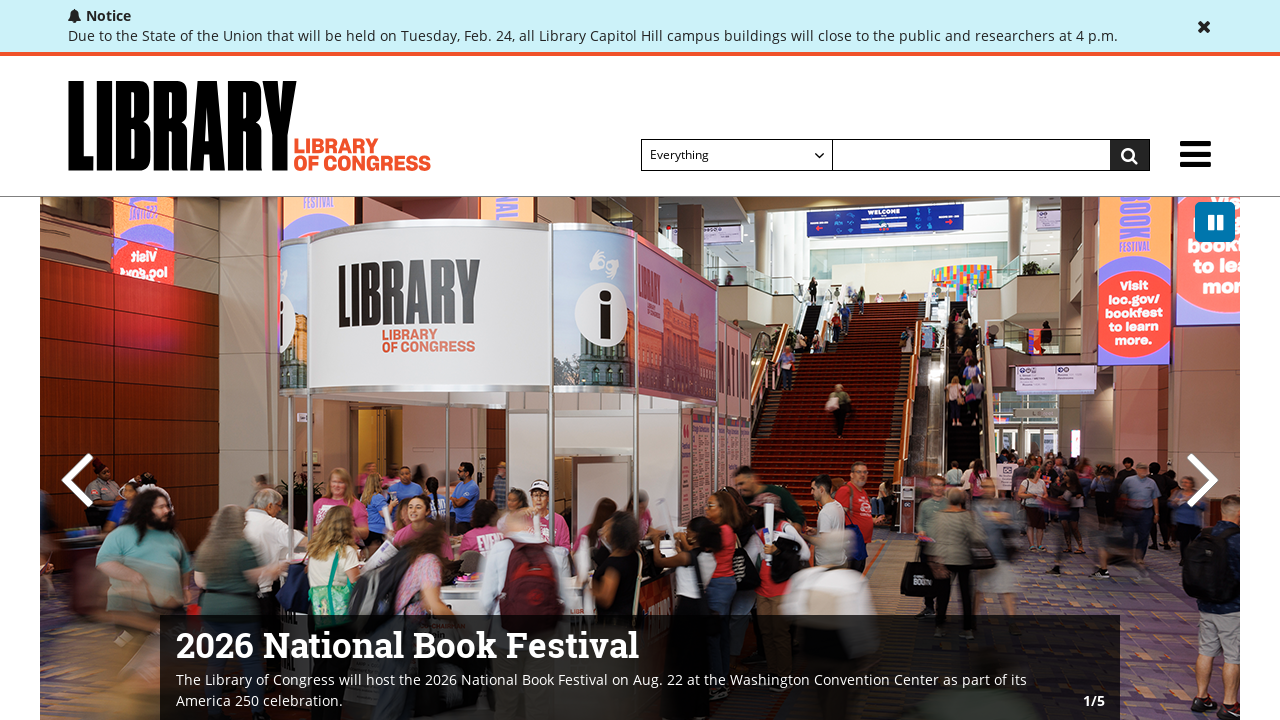

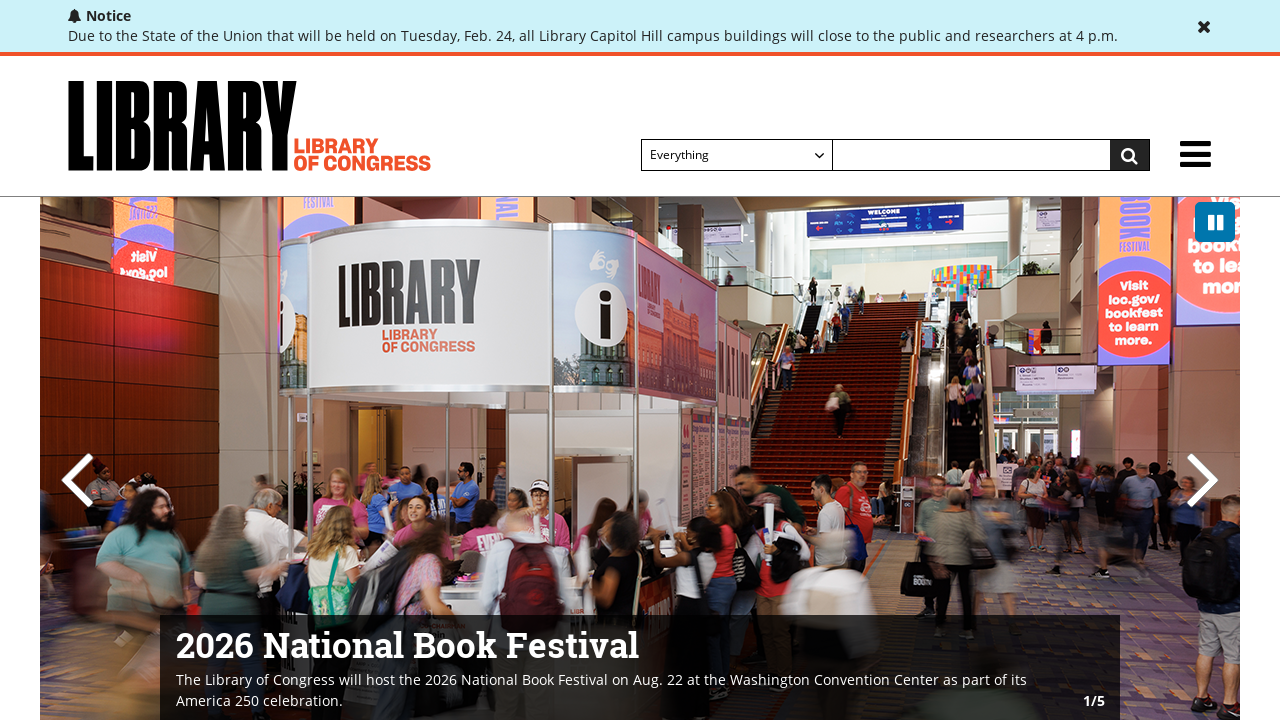